Tests dynamic control functionality by toggling a checkbox's visibility and then selecting it once it becomes visible again

Starting URL: https://v1.training-support.net/selenium/dynamic-controls

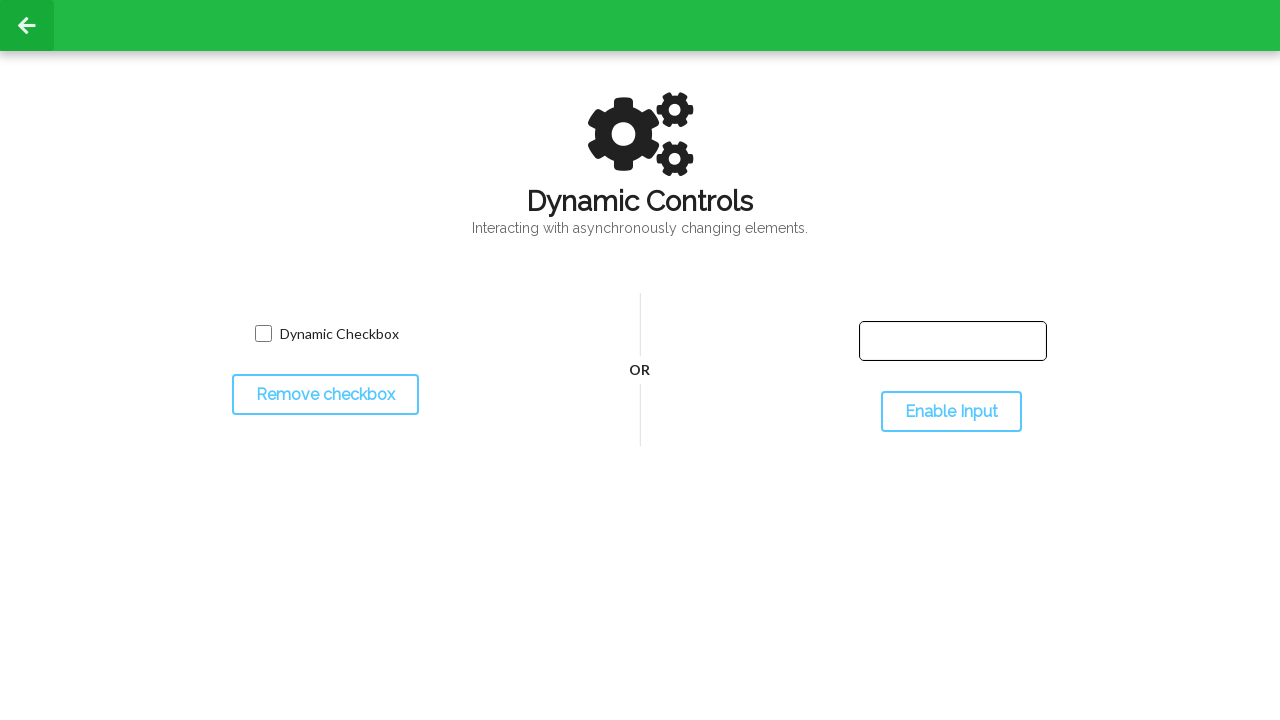

Clicked toggle button to hide the checkbox at (325, 395) on #toggleCheckbox
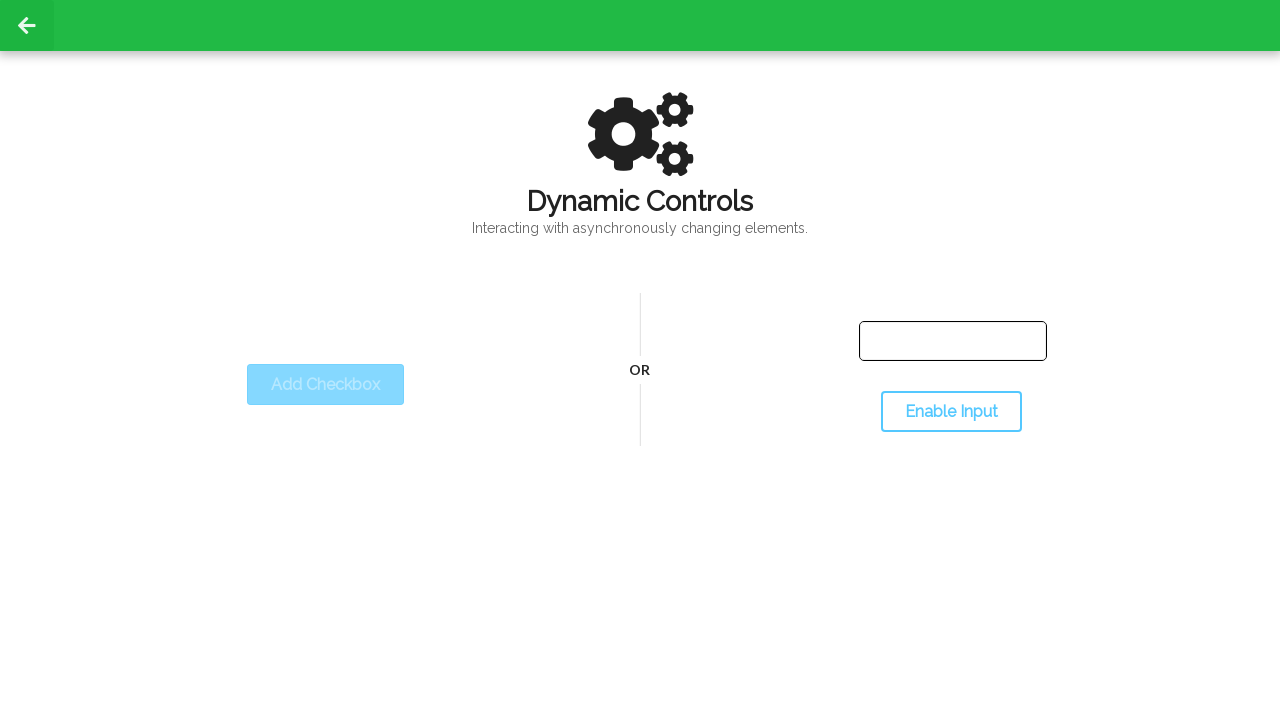

Waited for checkbox to become hidden
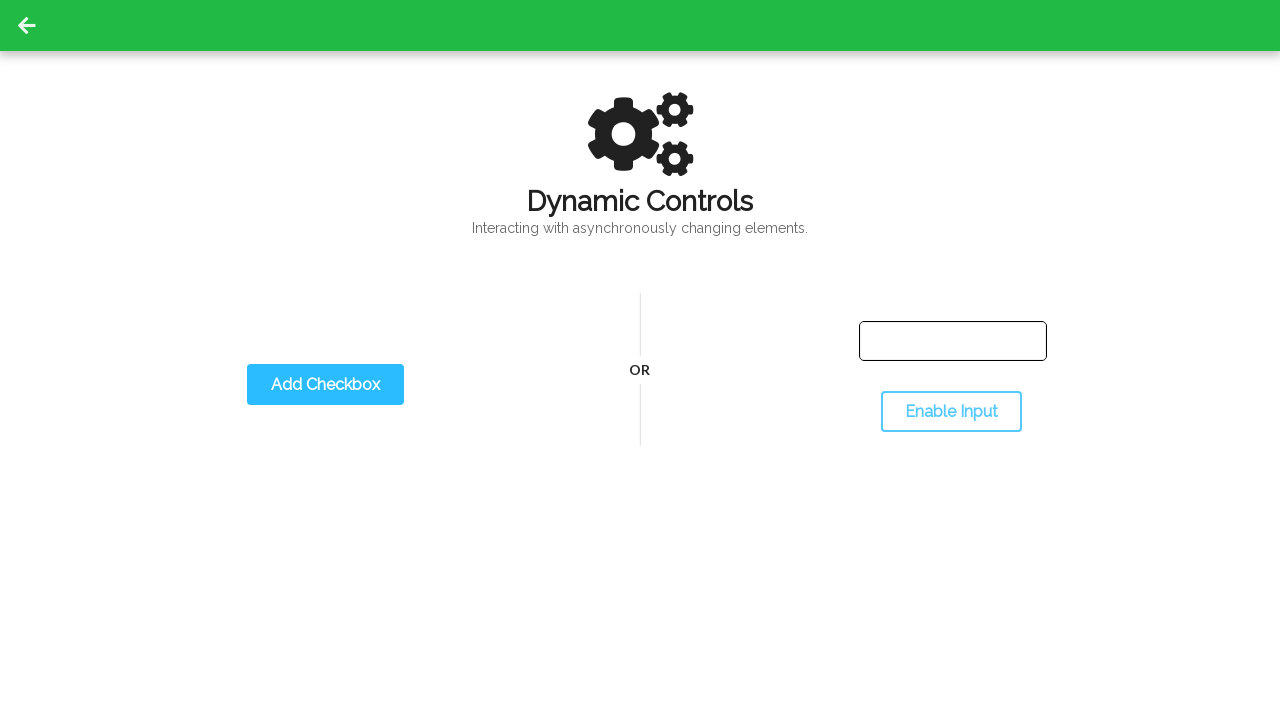

Clicked toggle button to show the checkbox again at (325, 385) on #toggleCheckbox
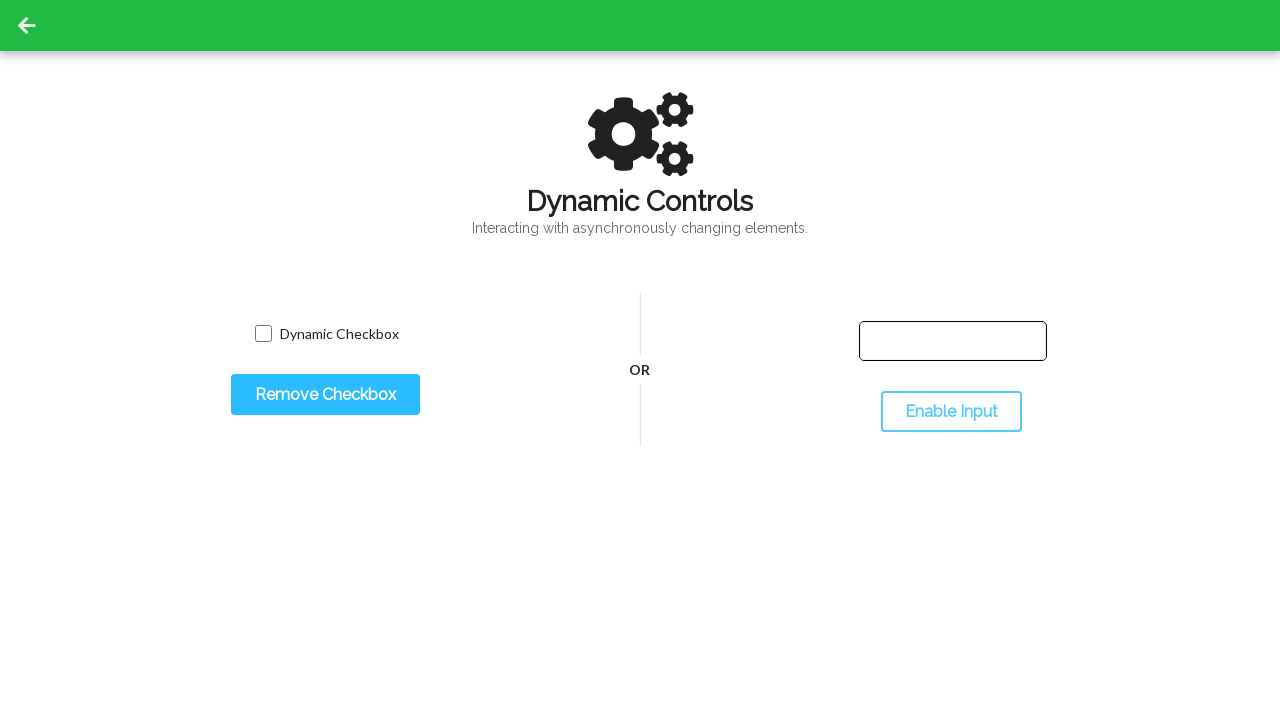

Waited for checkbox to become visible
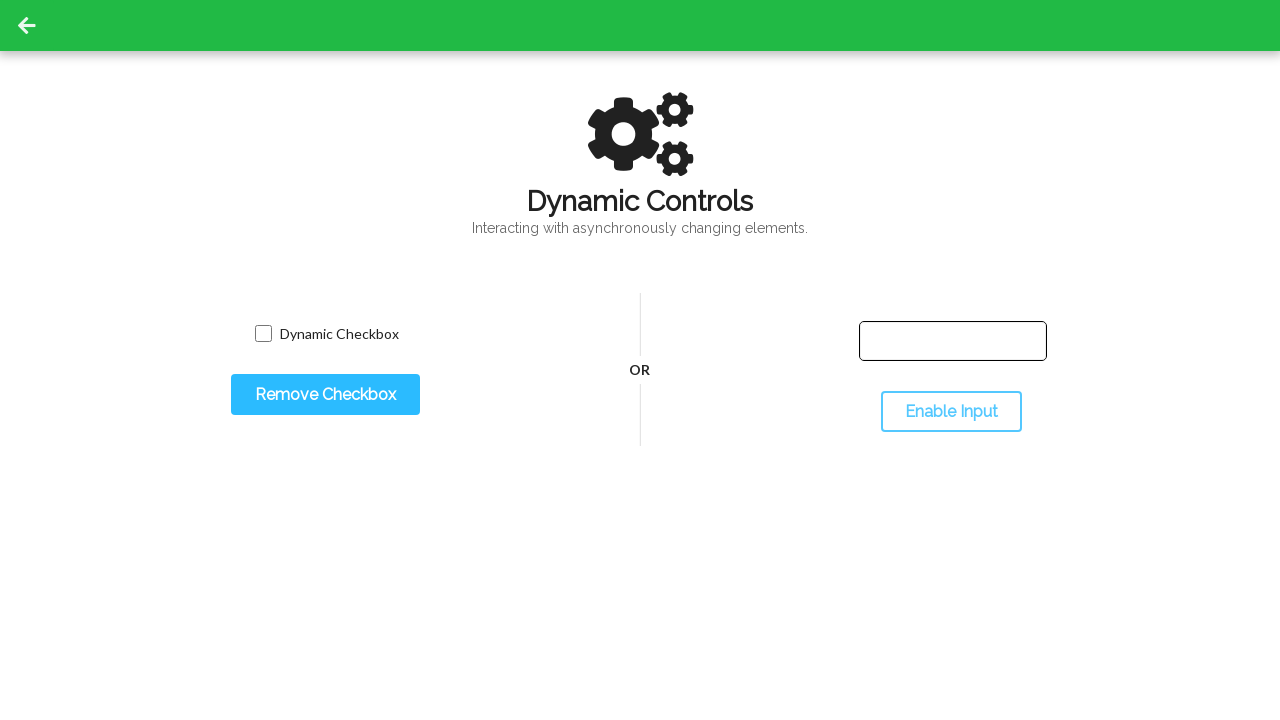

Clicked the checkbox to select it at (263, 334) on #dynamicCheckbox
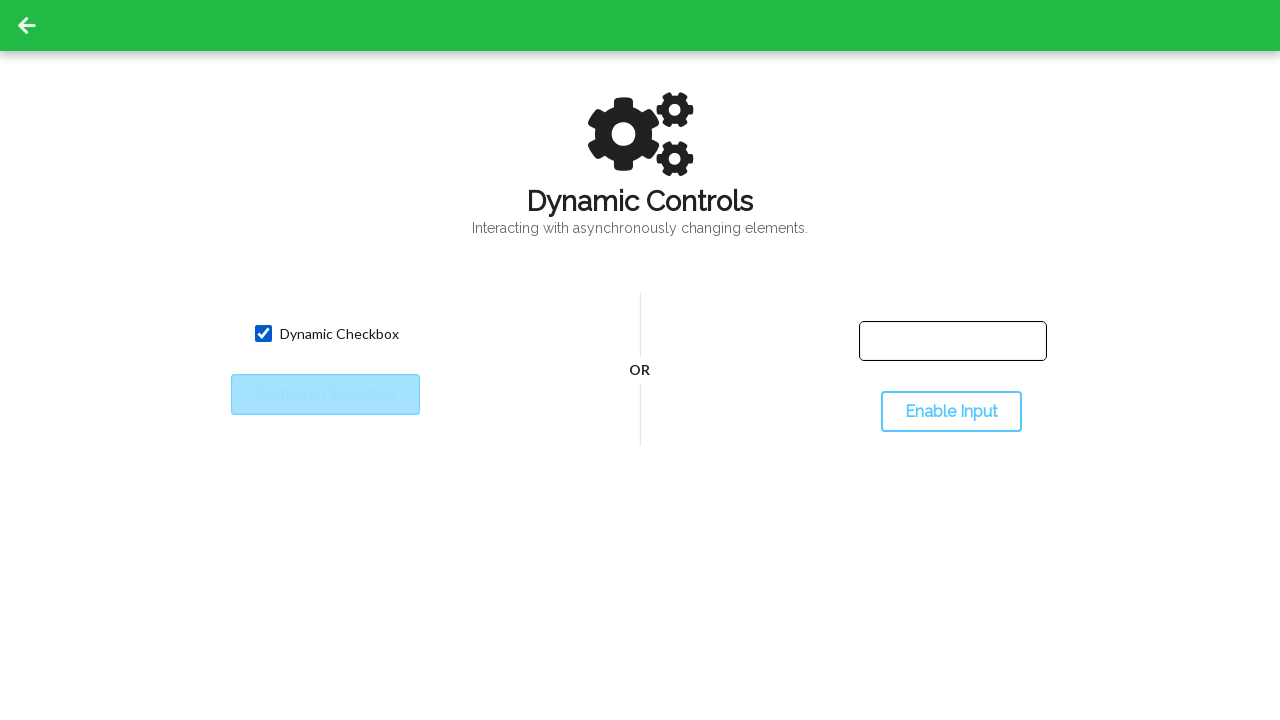

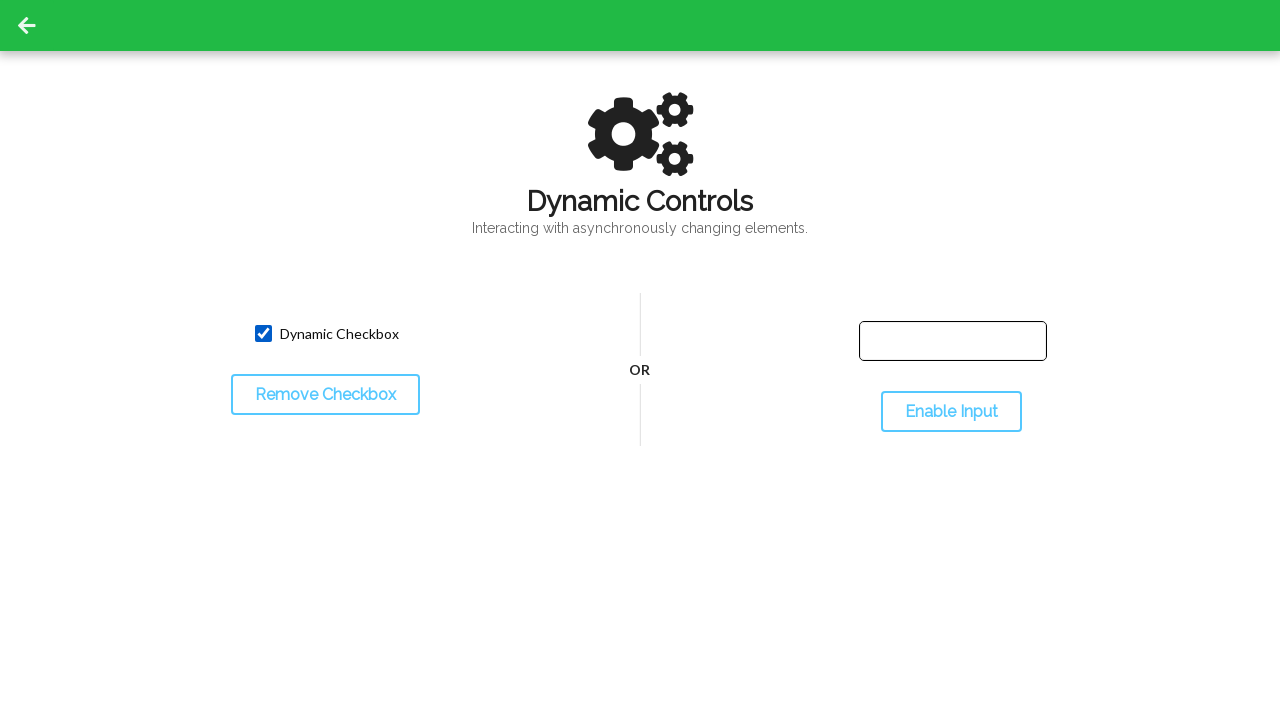